Tests form filling functionality on a scroll page by entering a name in a form control field and a date in a date field, with scrolling to element functionality.

Starting URL: https://formy-project.herokuapp.com/scroll

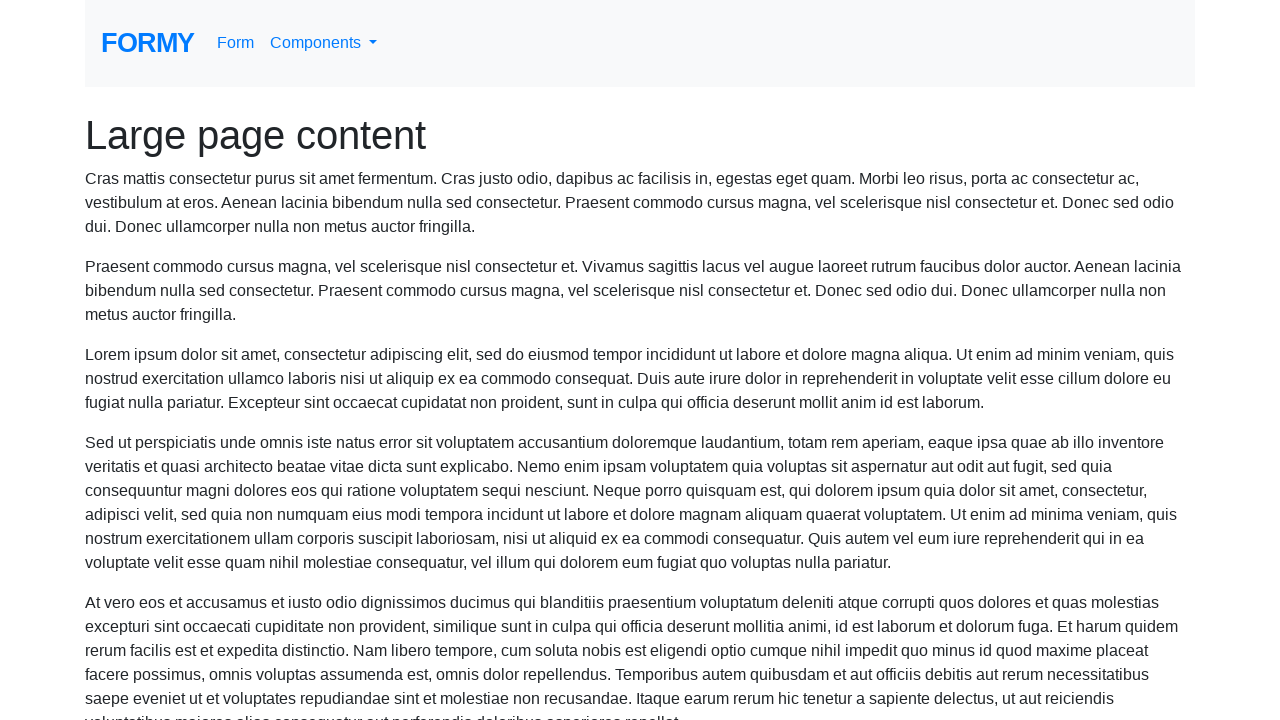

Scrolled to form control element
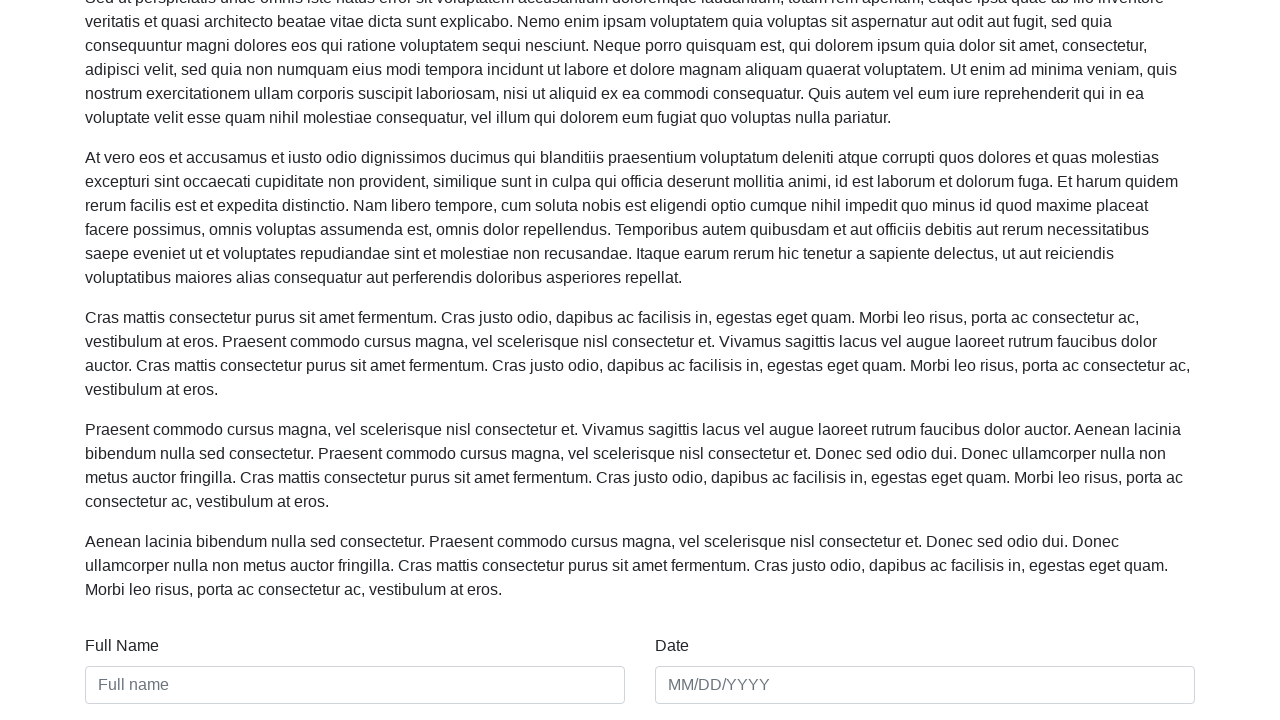

Filled name field with 'Sravan' on .form-control >> nth=0
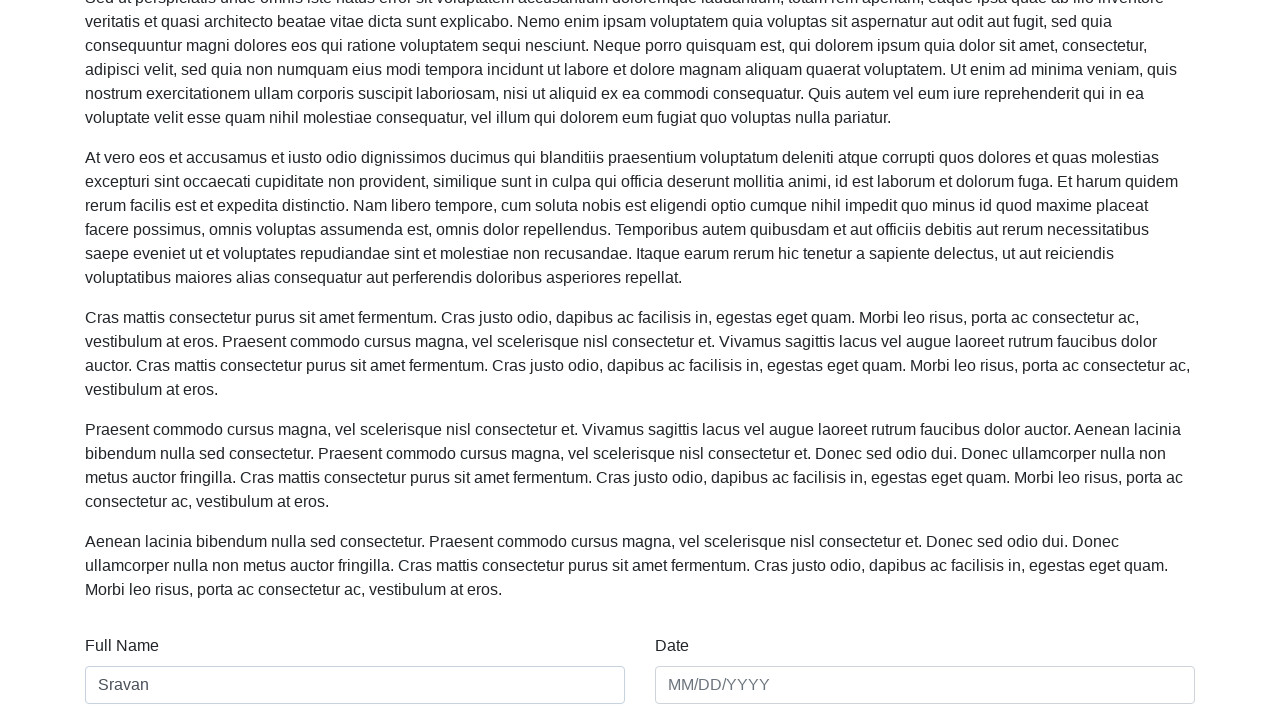

Filled date field with '24/02/2022' on #date
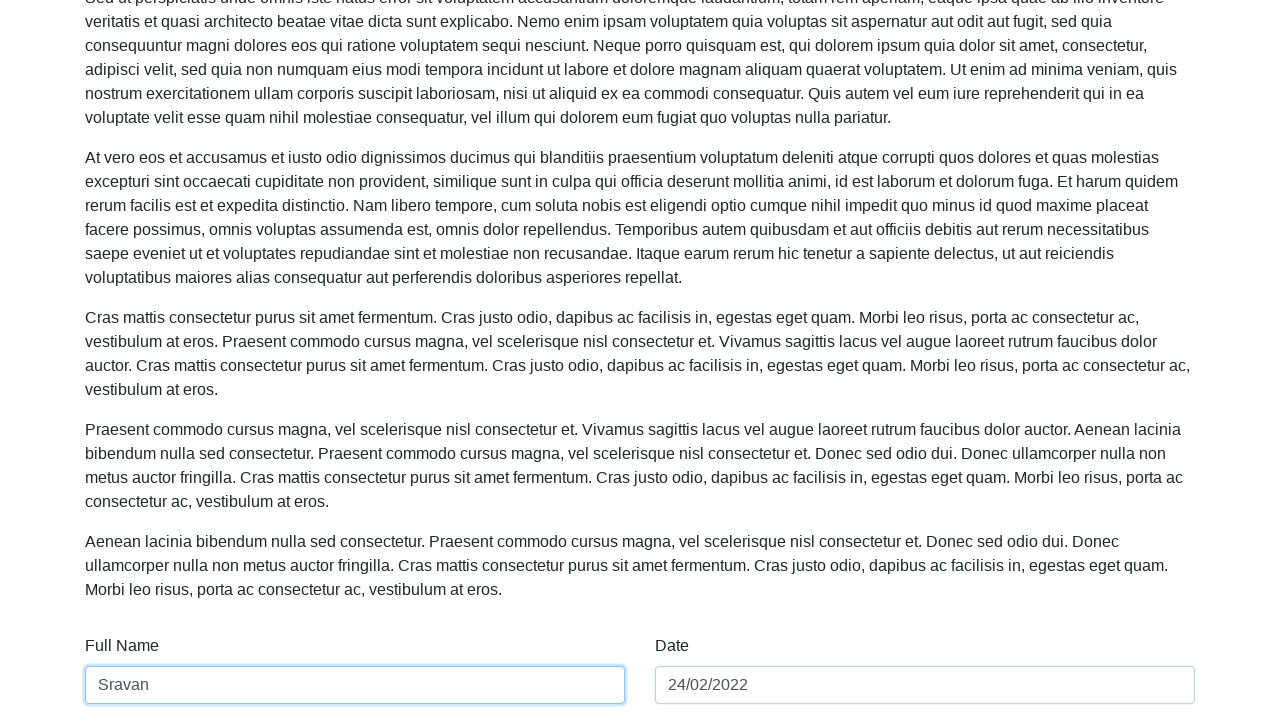

Waited 1000ms for form to process
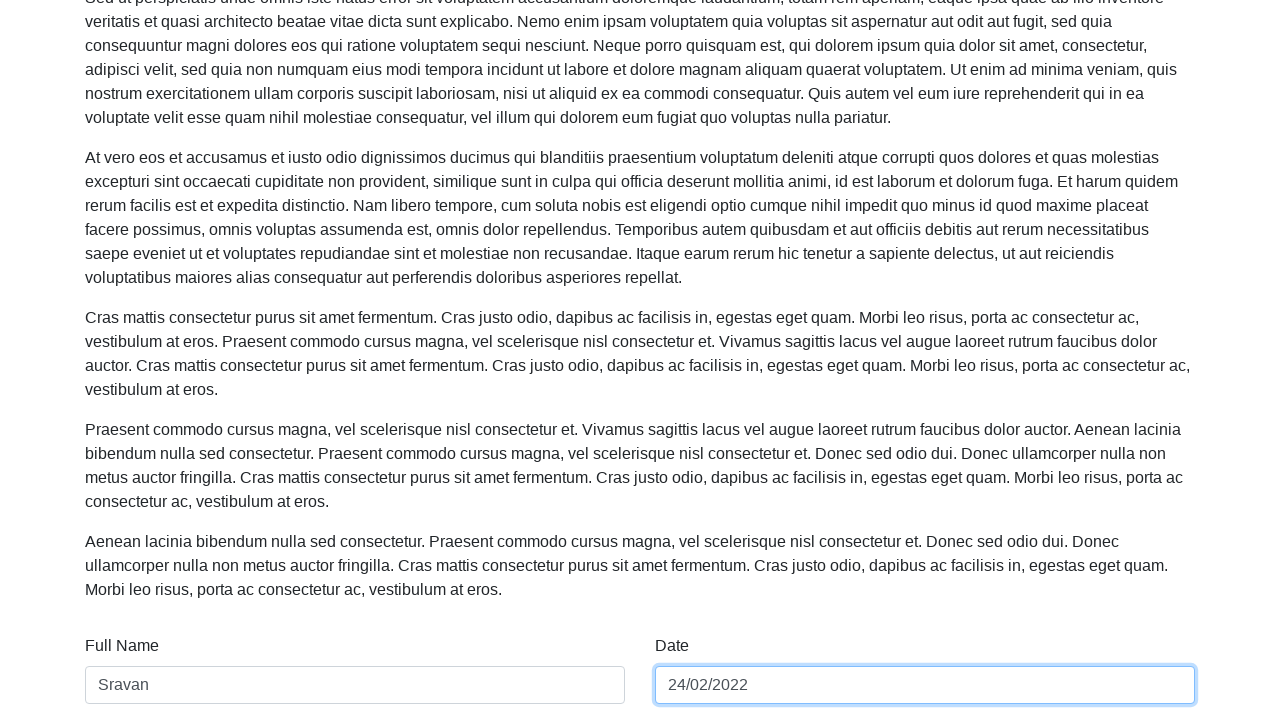

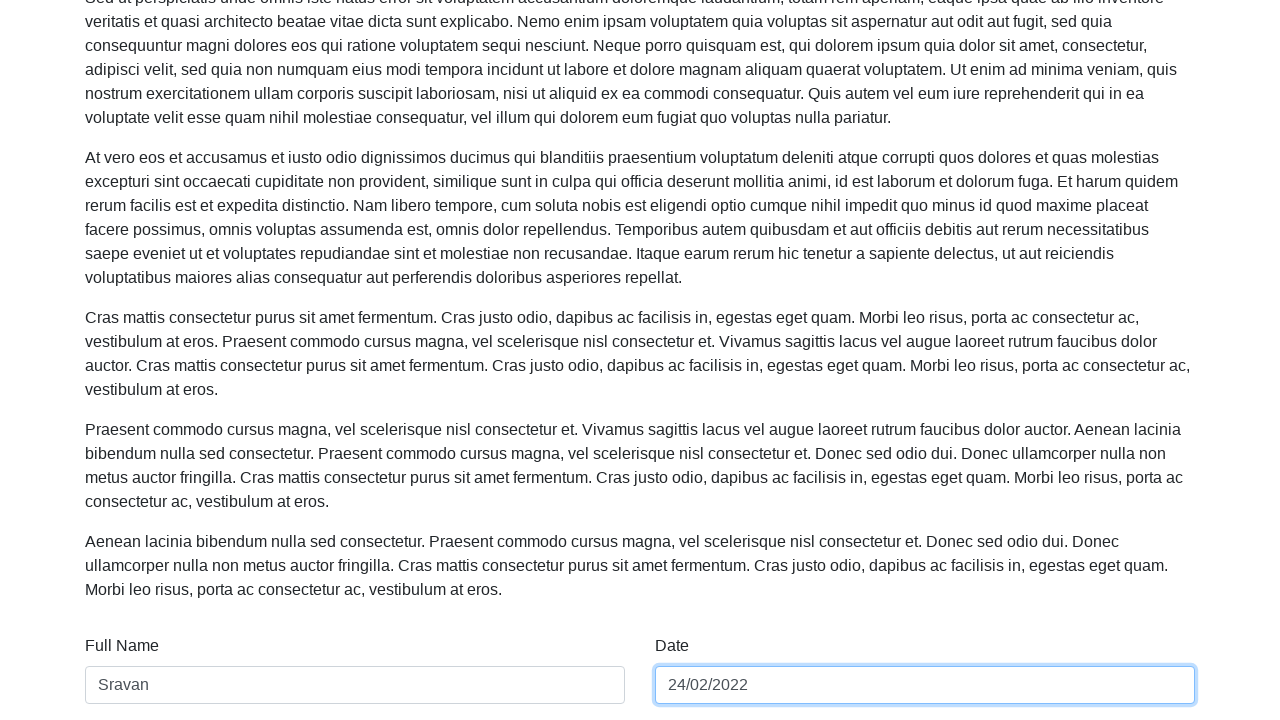